Navigates to the OrangeHRM demo website and verifies the page loads successfully.

Starting URL: https://opensource-demo.orangehrmlive.com/

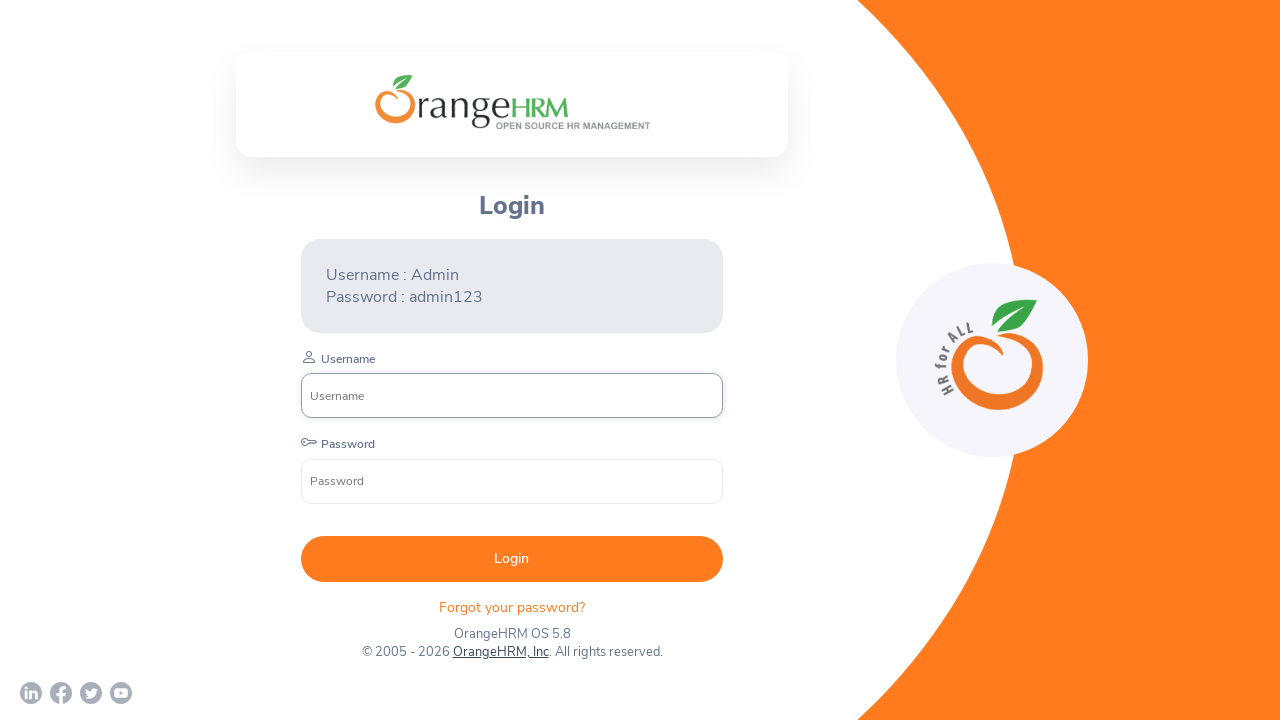

Waited for page to reach domcontentloaded state
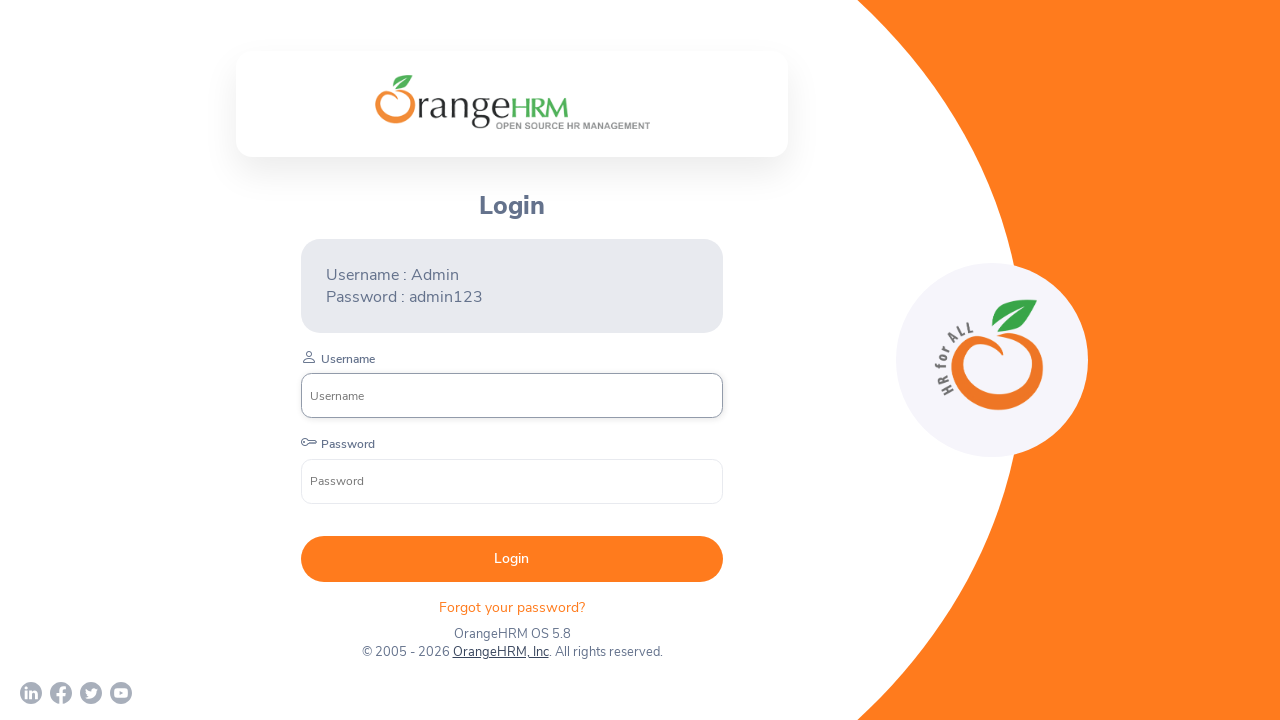

Verified page loaded successfully - body element is present
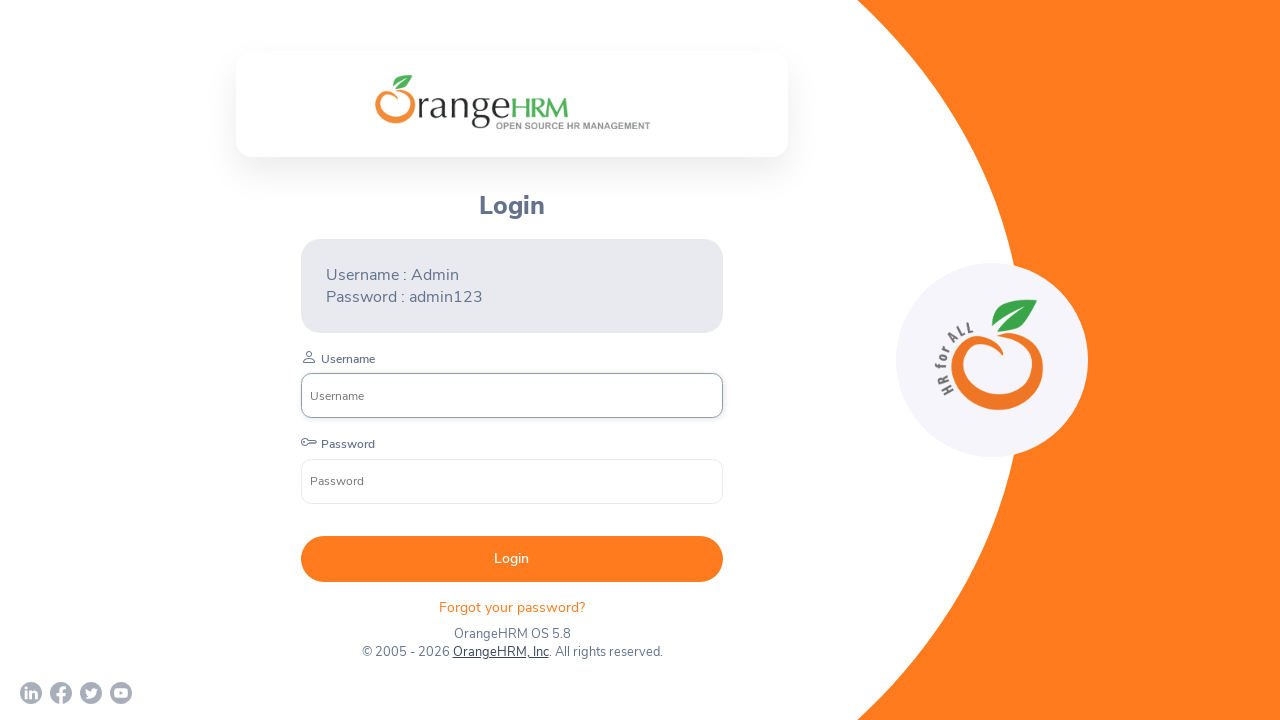

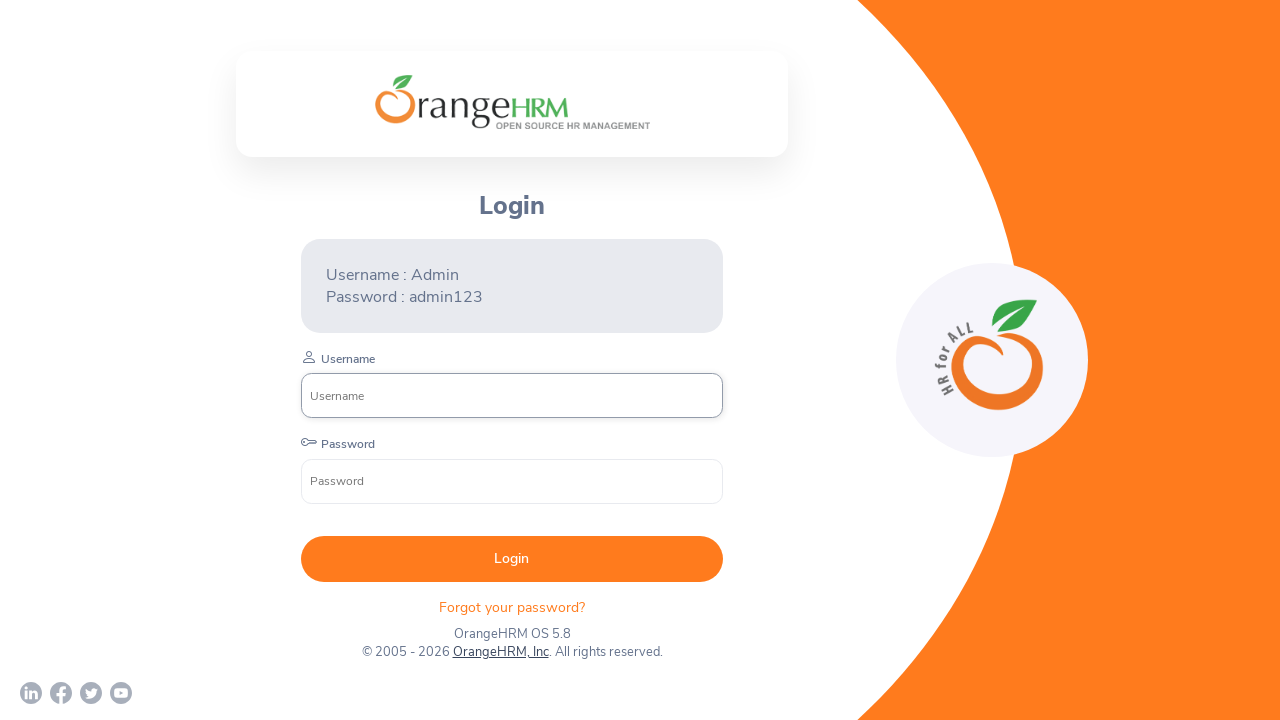